Tests floating menu functionality by navigating to the floating menu page and scrolling to verify the menu stays visible

Starting URL: https://the-internet.herokuapp.com/

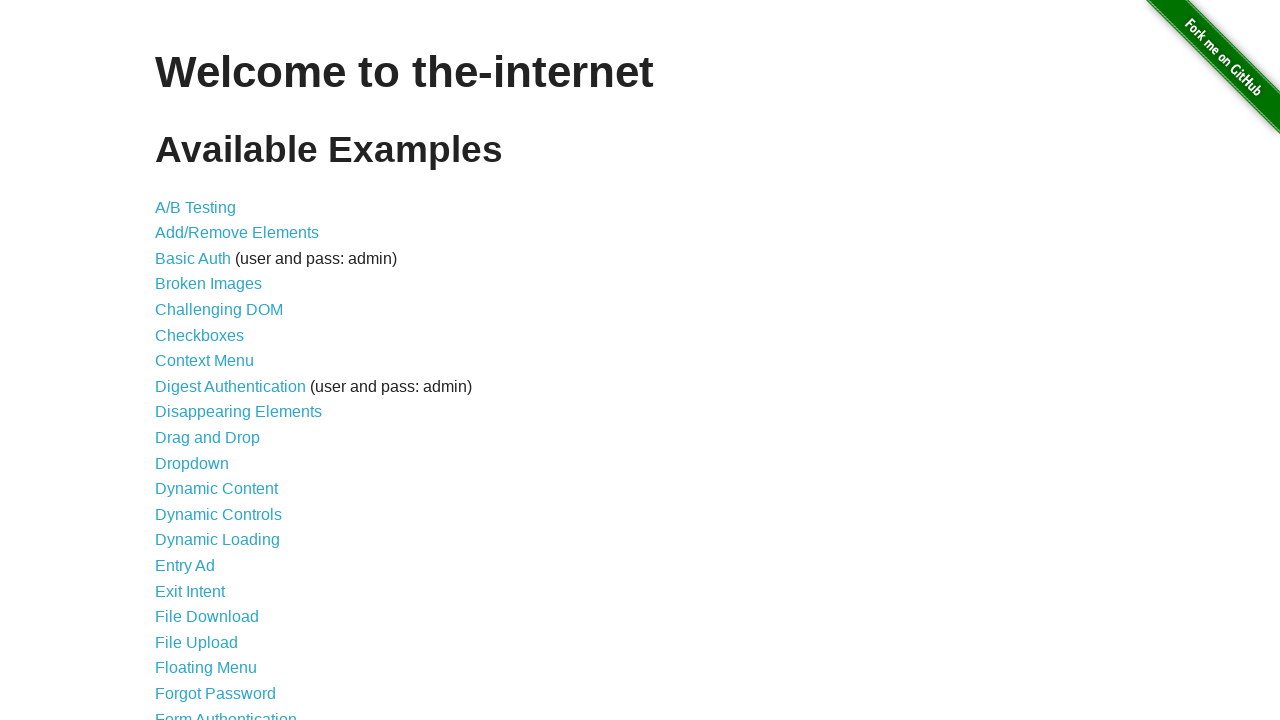

Waited for Floating Menu link to be available
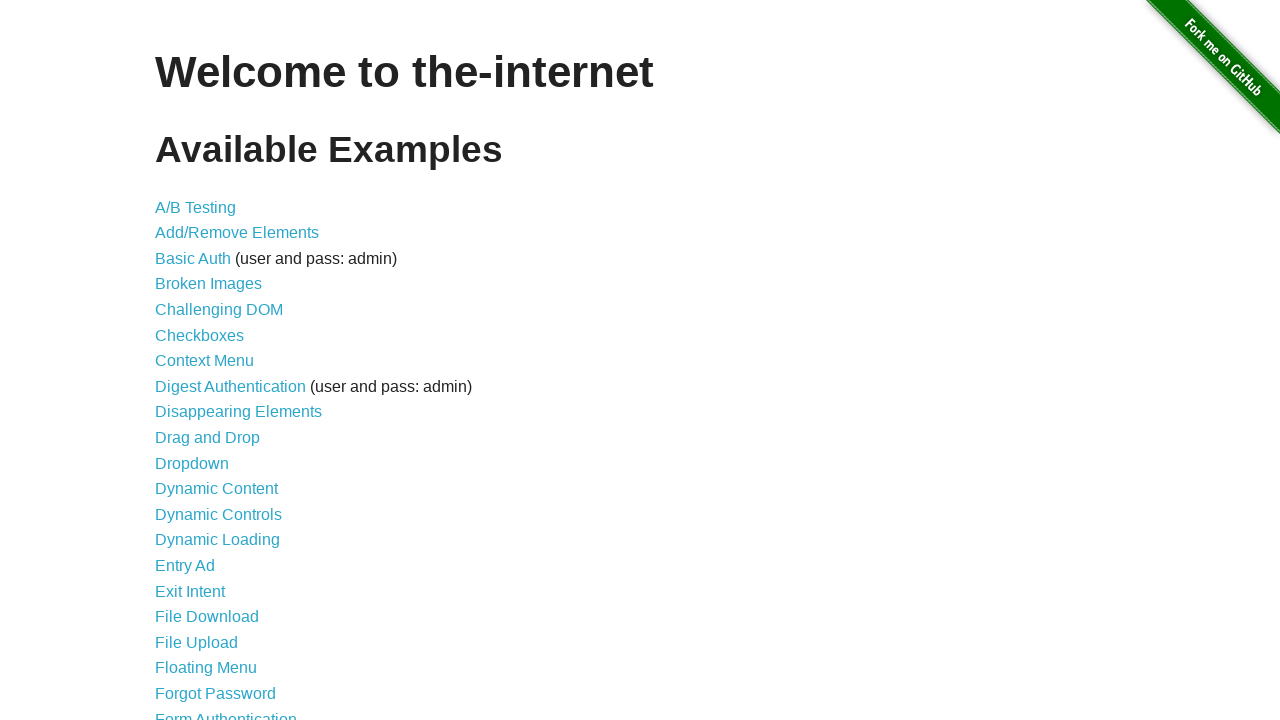

Clicked on Floating Menu link at (206, 668) on a[href='/floating_menu']
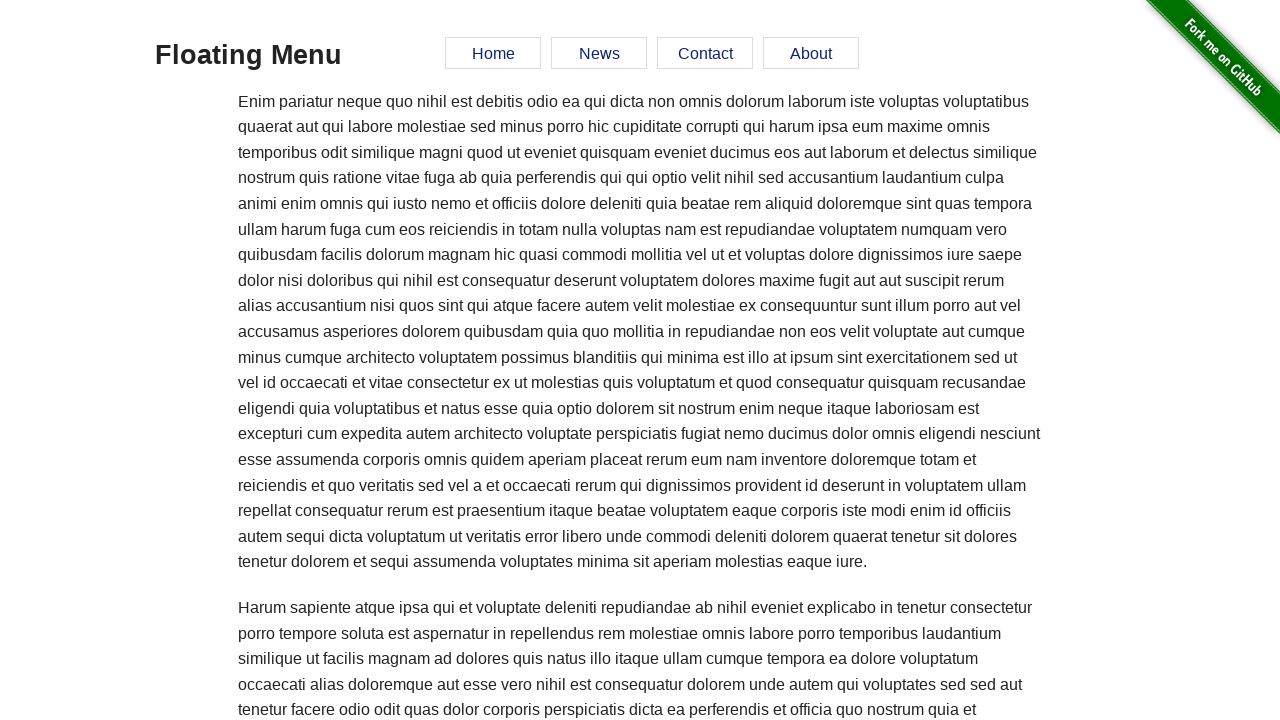

Waited for floating menu element to appear
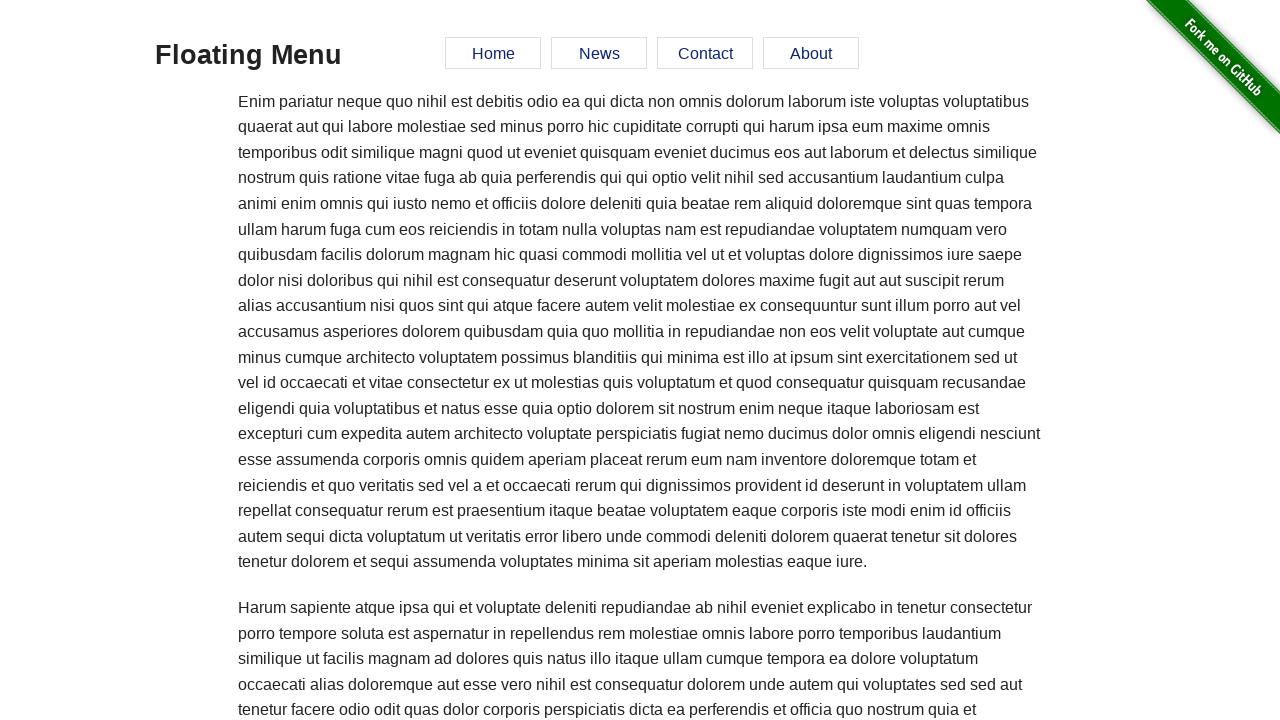

Scrolled down to external link element
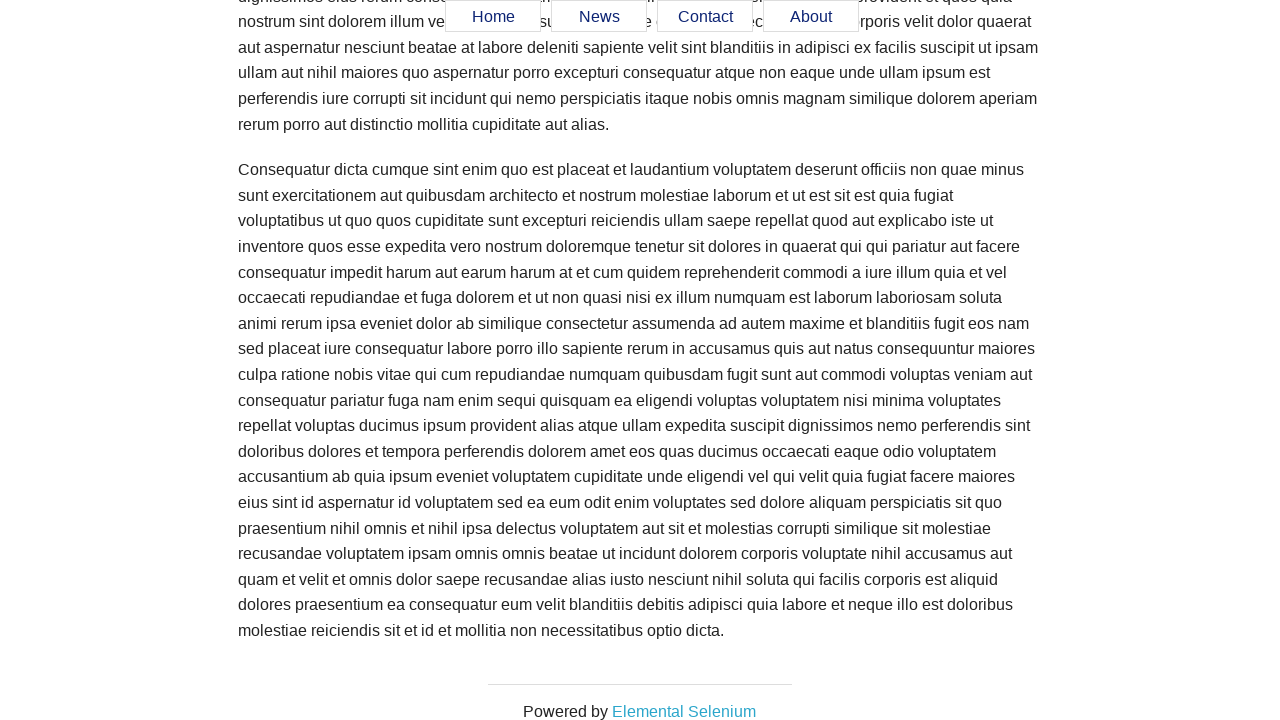

Verified floating menu remains visible after scrolling
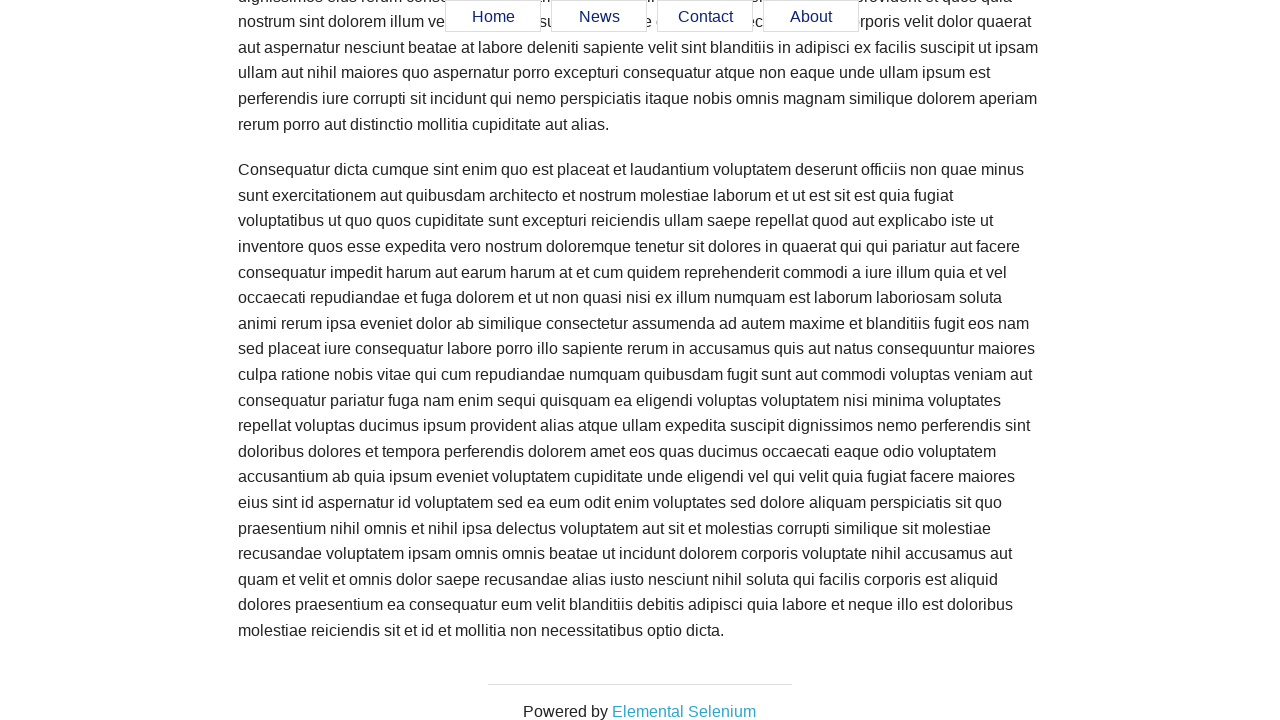

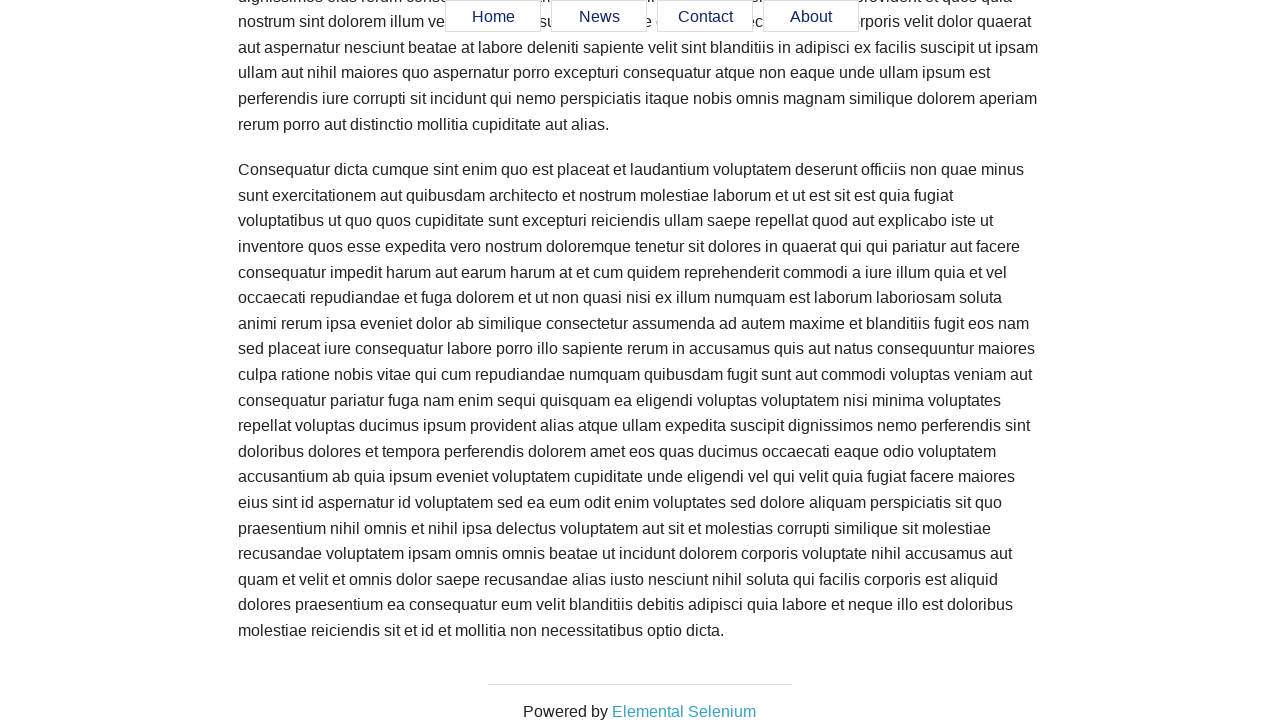